Navigates to Oracle Java API documentation, scrolls down, switches to packageFrame iframe, and clicks on the Base64 link

Starting URL: https://docs.oracle.com/javase/8/docs/api/

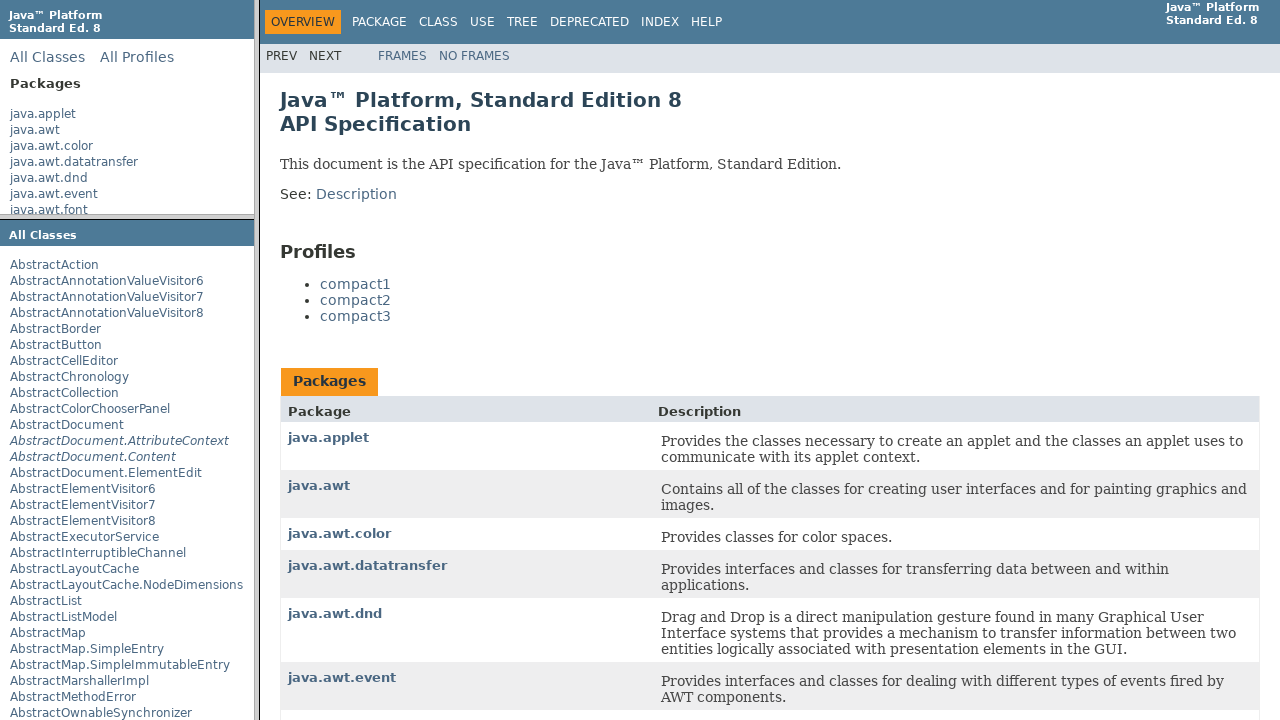

Scrolled down page to position 2200
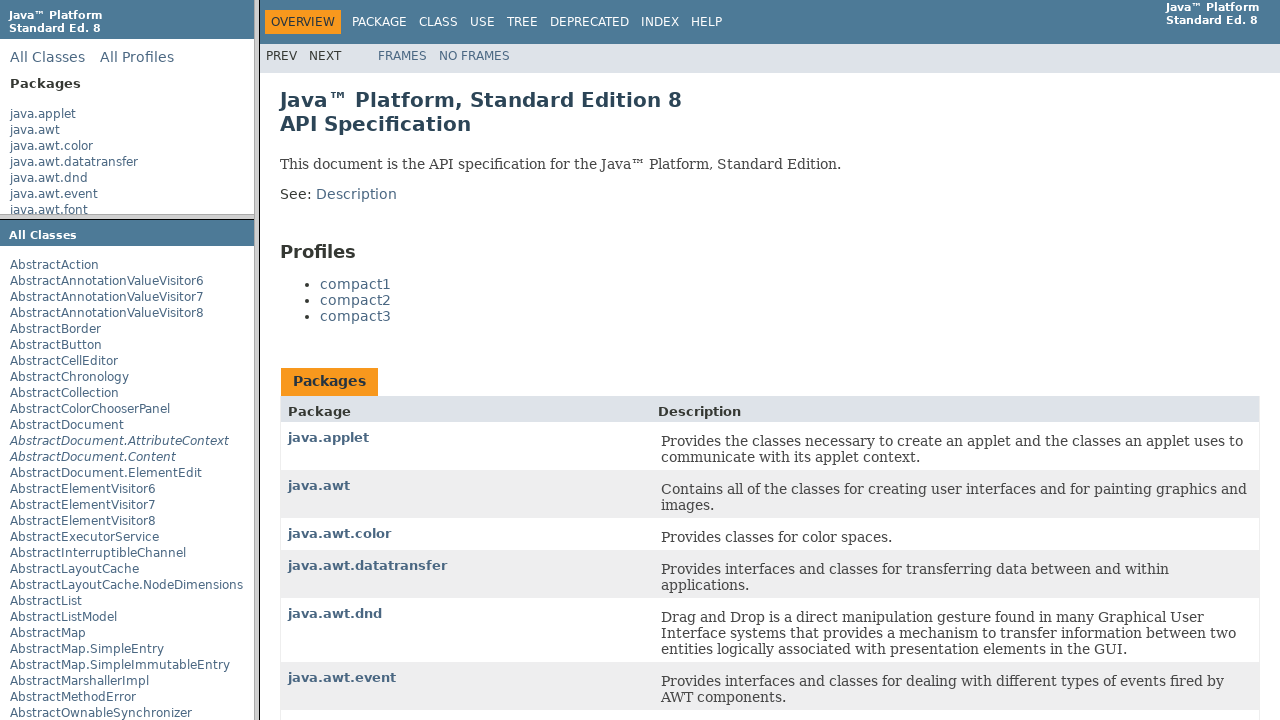

Switched to packageFrame iframe
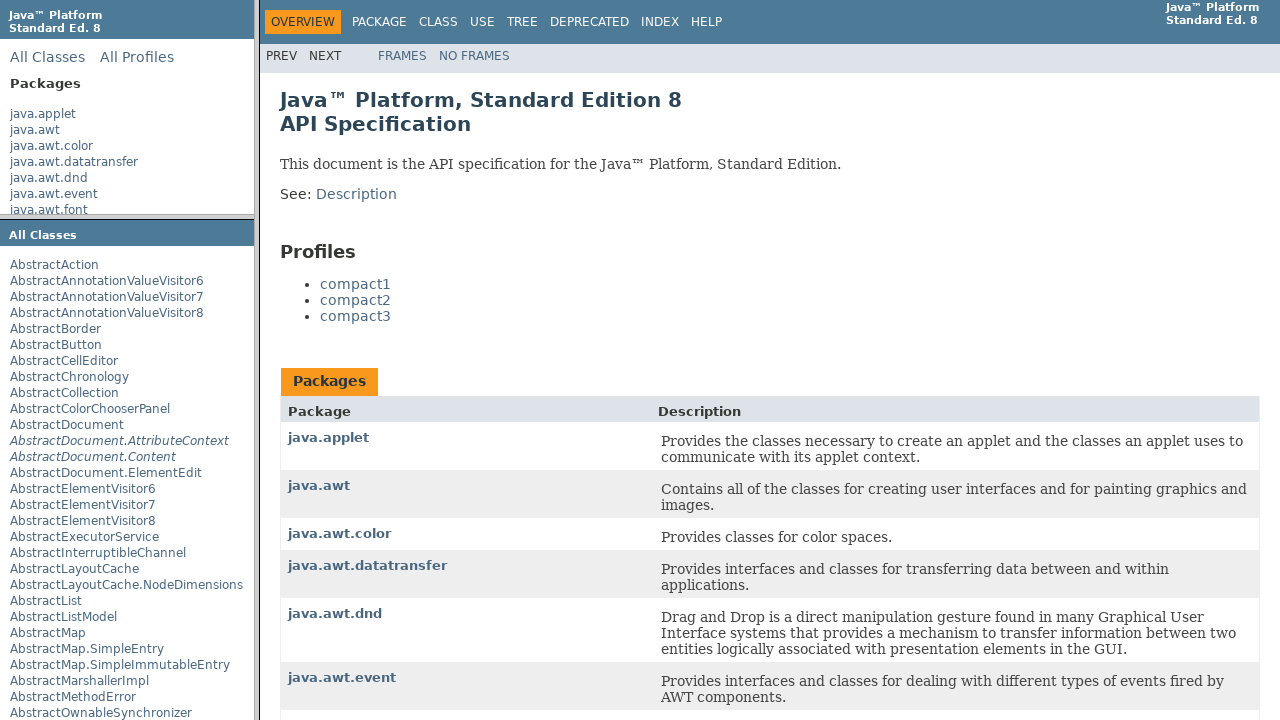

Clicked on Base64 link in packageFrame at (32, 470) on a:text('Base64')
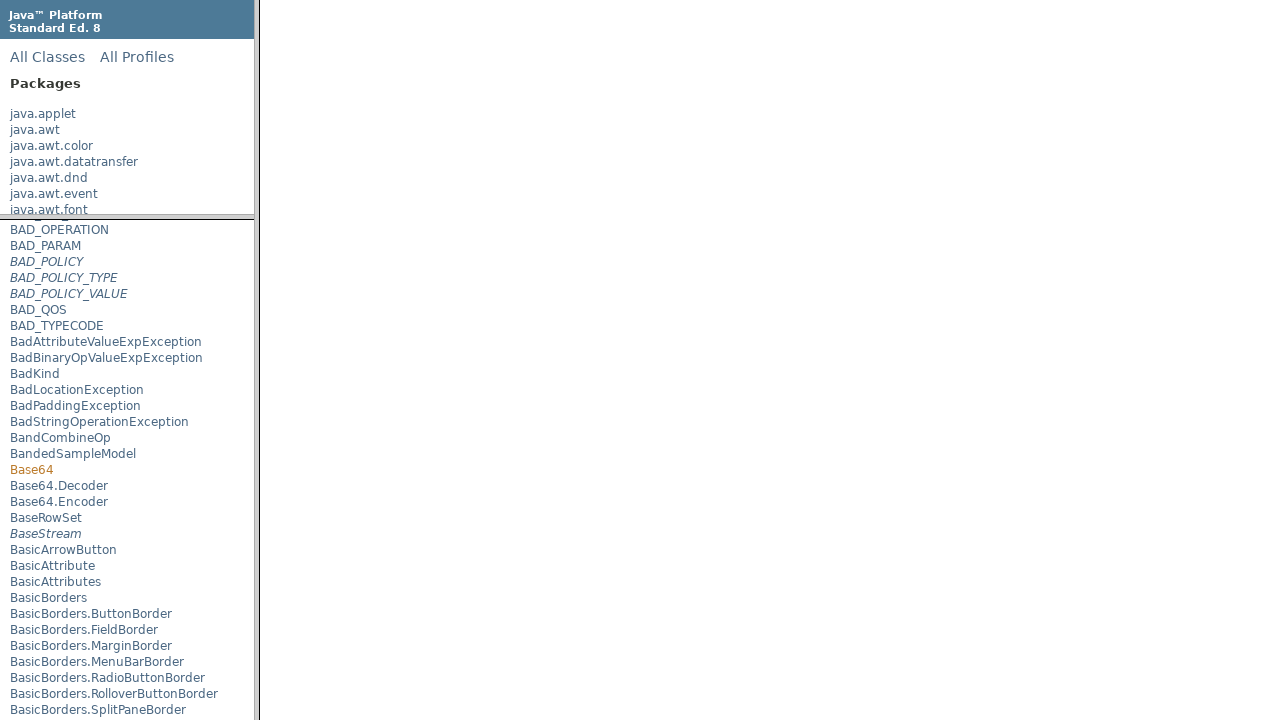

Waited 5 seconds for page to load after clicking Base64
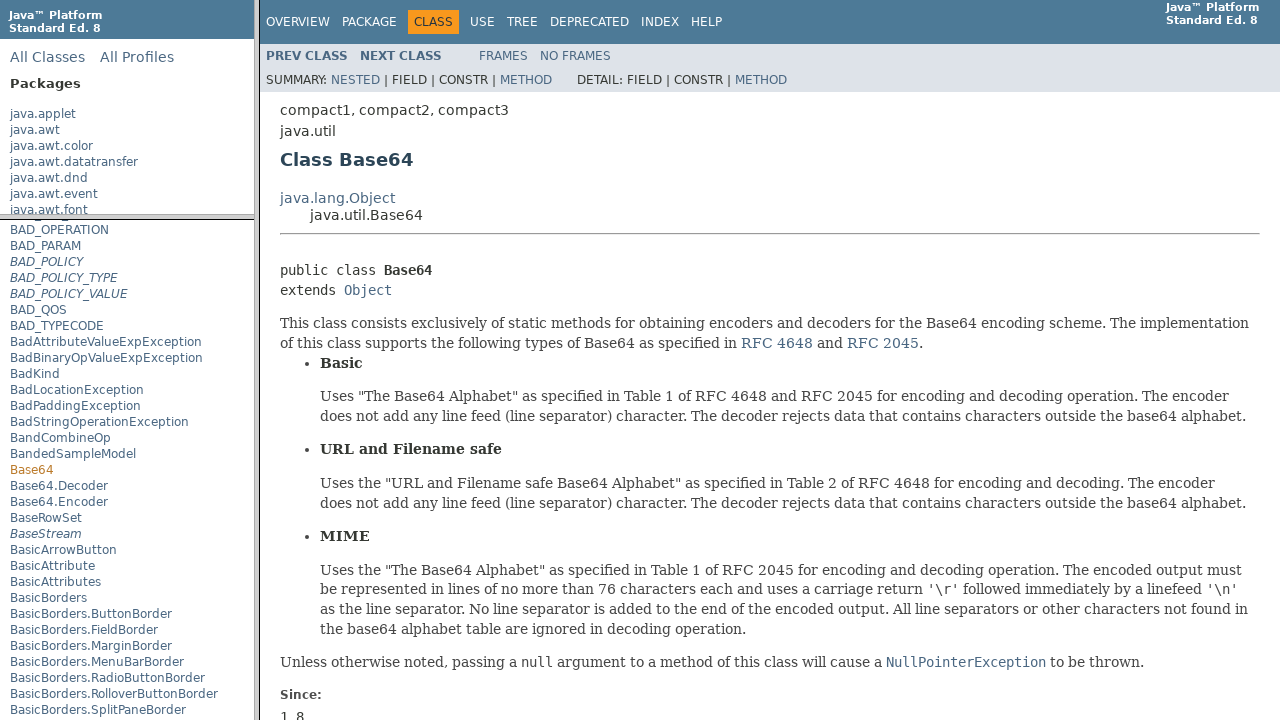

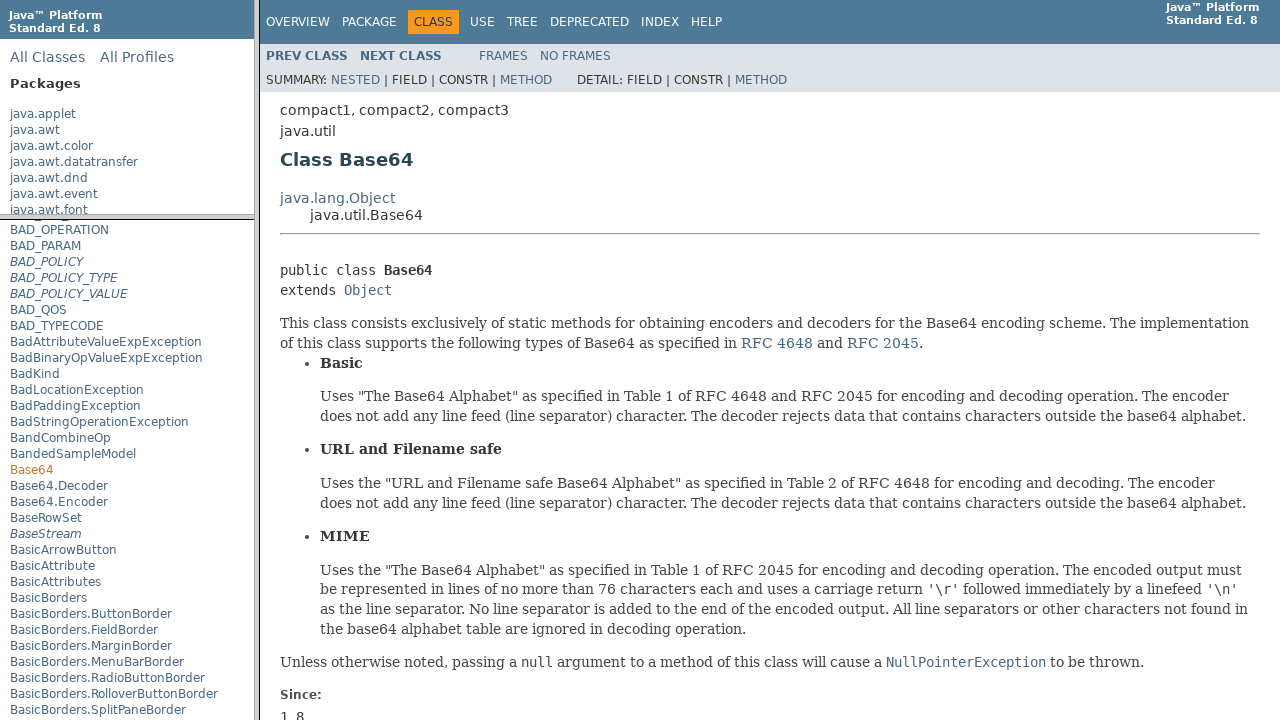